Tests jQuery UI select menu functionality by interacting with multiple dropdown menus - selecting speed, salutation, and number options from custom styled select elements.

Starting URL: https://jqueryui.com/selectmenu/

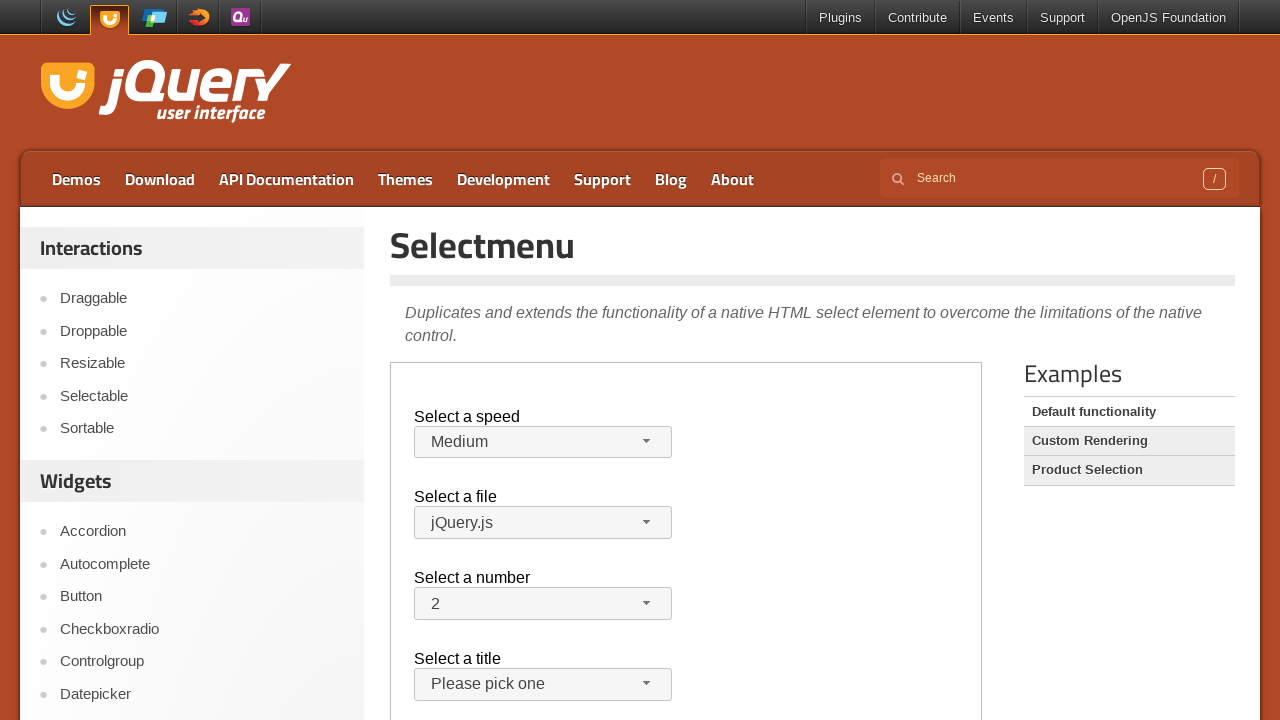

Clicked speed dropdown button to open menu at (543, 442) on iframe >> nth=0 >> internal:control=enter-frame >> #speed-button
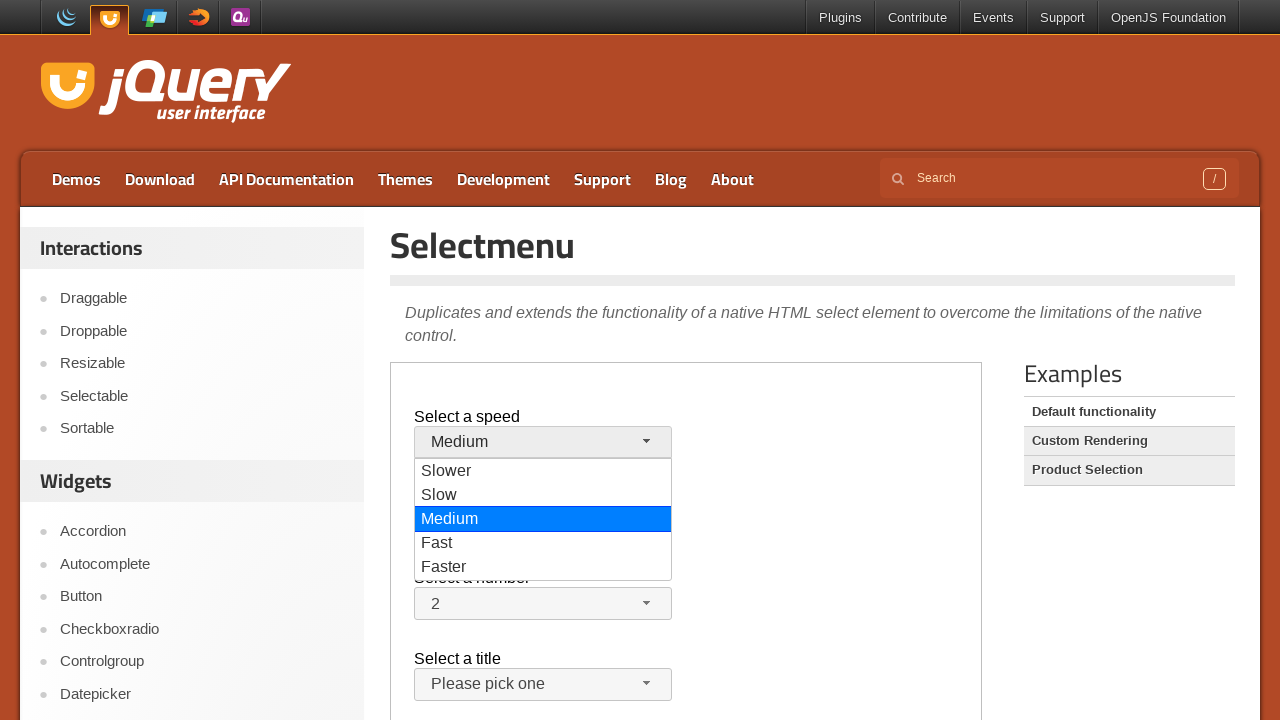

Selected 'Slower' option from speed dropdown at (543, 544) on iframe >> nth=0 >> internal:control=enter-frame >> #ui-id-4
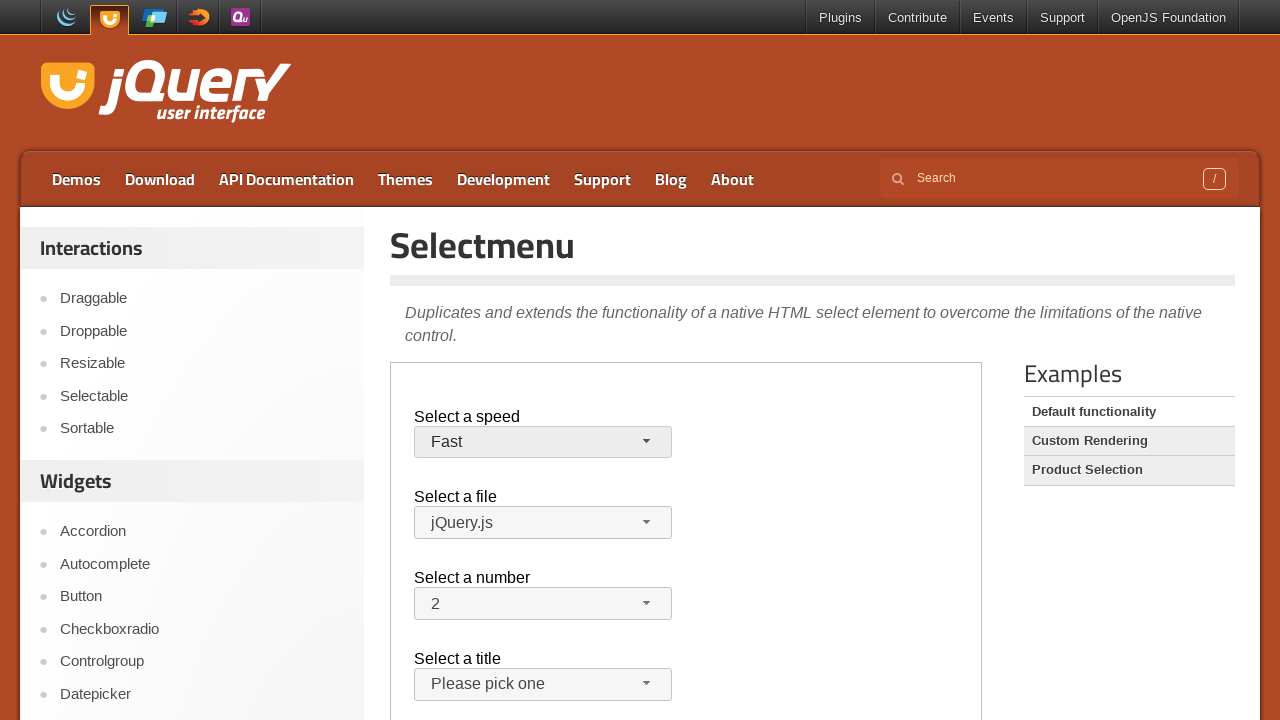

Clicked salutation dropdown button to open menu at (533, 685) on iframe >> nth=0 >> internal:control=enter-frame >> #salutation-button > .ui-sele
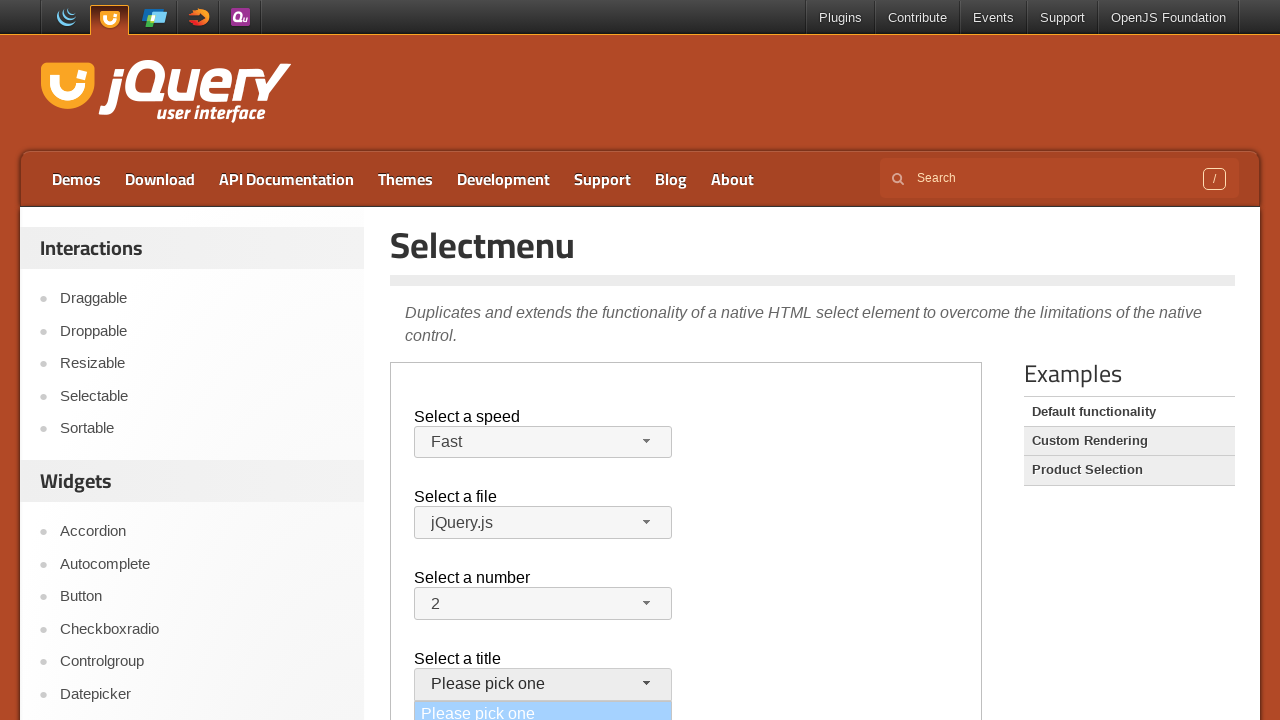

Selected option from salutation dropdown at (543, 360) on iframe >> nth=0 >> internal:control=enter-frame >> #ui-id-7
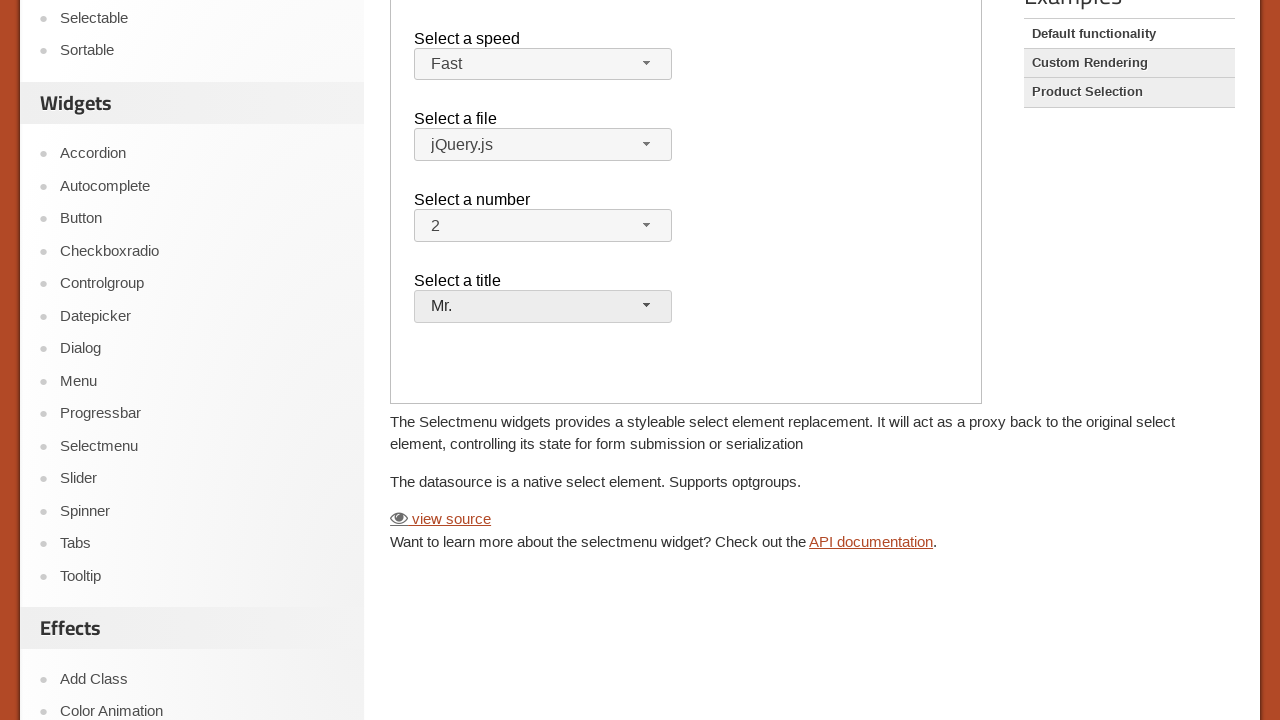

Clicked number dropdown button to open menu at (533, 226) on iframe >> nth=0 >> internal:control=enter-frame >> #number-button > .ui-selectme
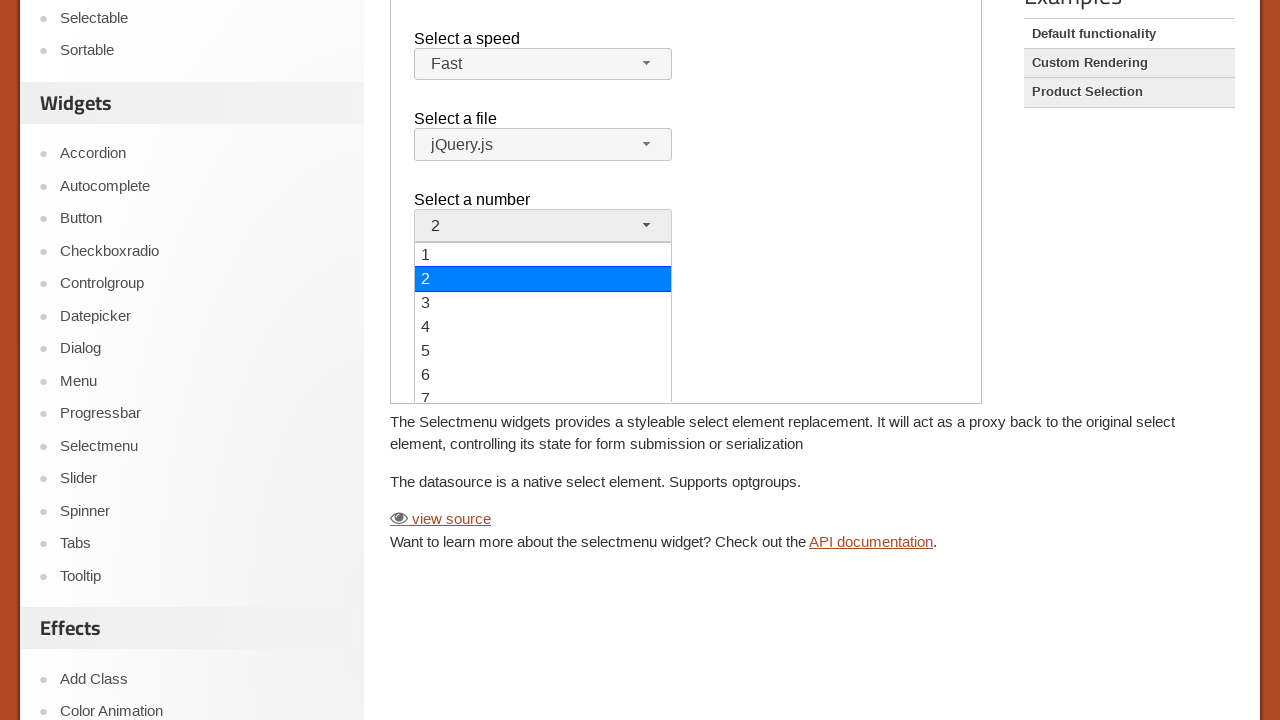

Selected option from number dropdown at (543, 351) on iframe >> nth=0 >> internal:control=enter-frame >> #ui-id-16
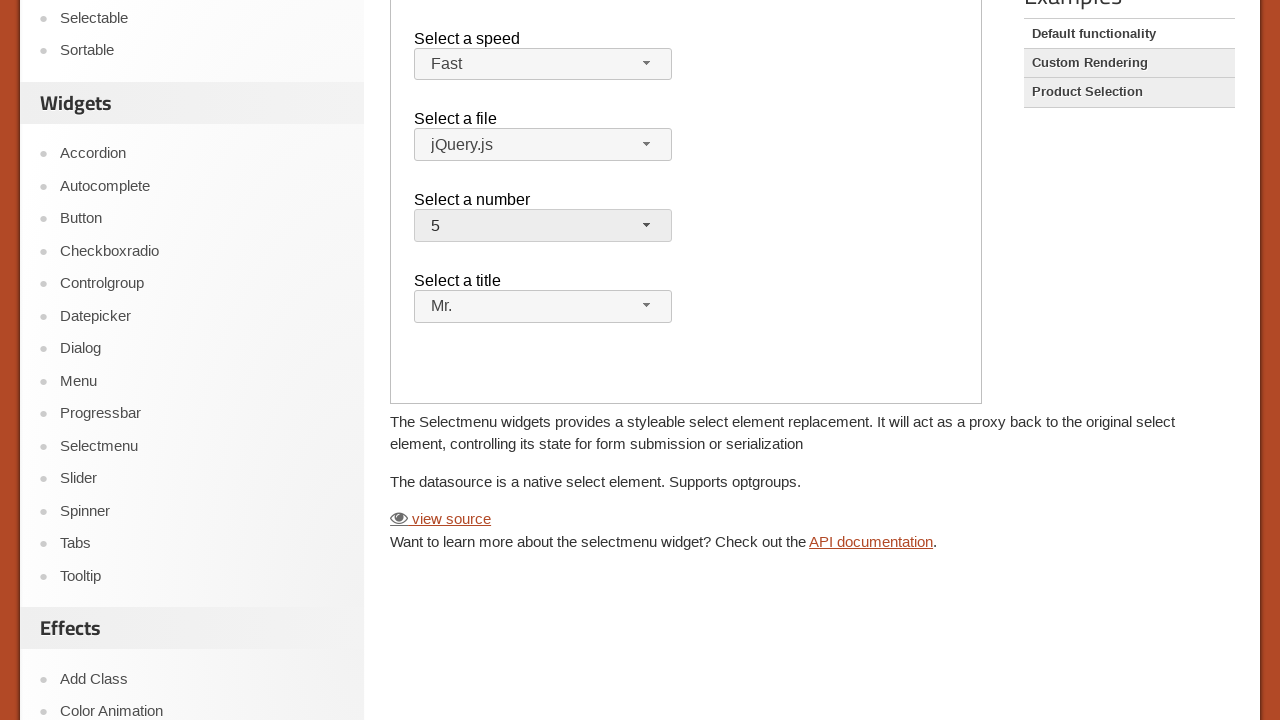

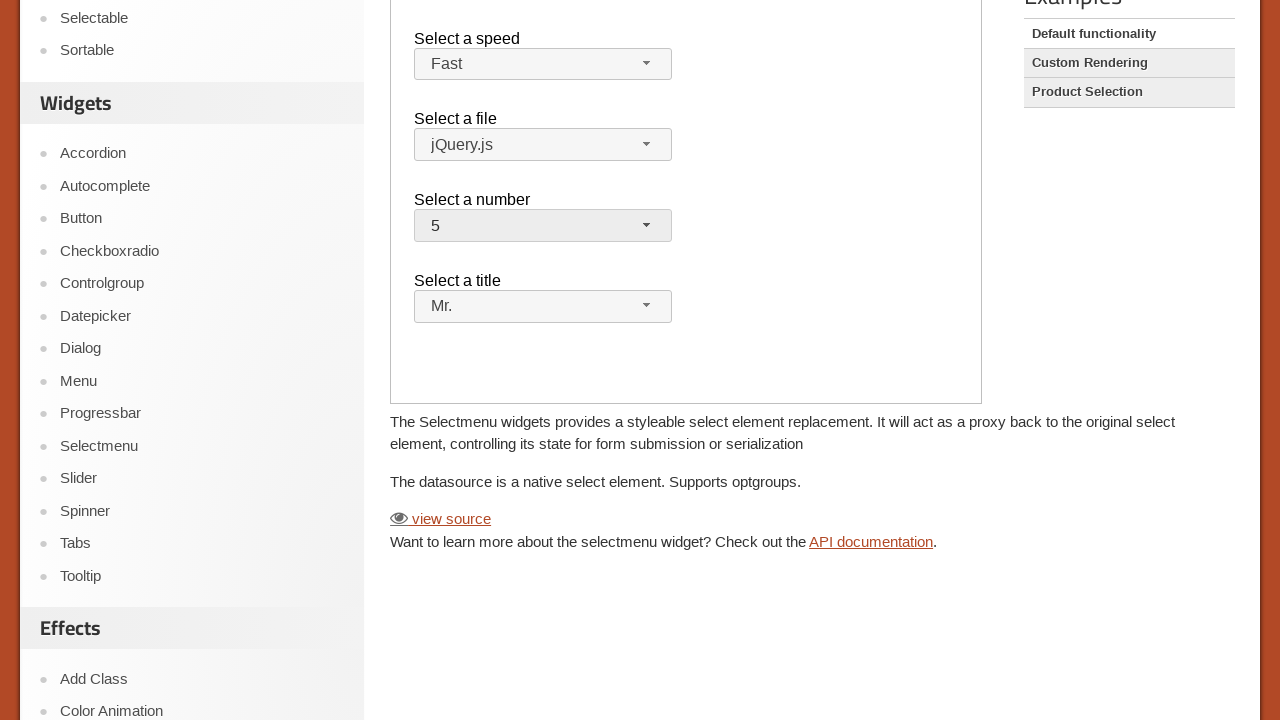